Navigates to a Selenium course content page and verifies that the mail-info element containing address information is present and visible on the page.

Starting URL: http://greenstech.in/selenium-course-content.html

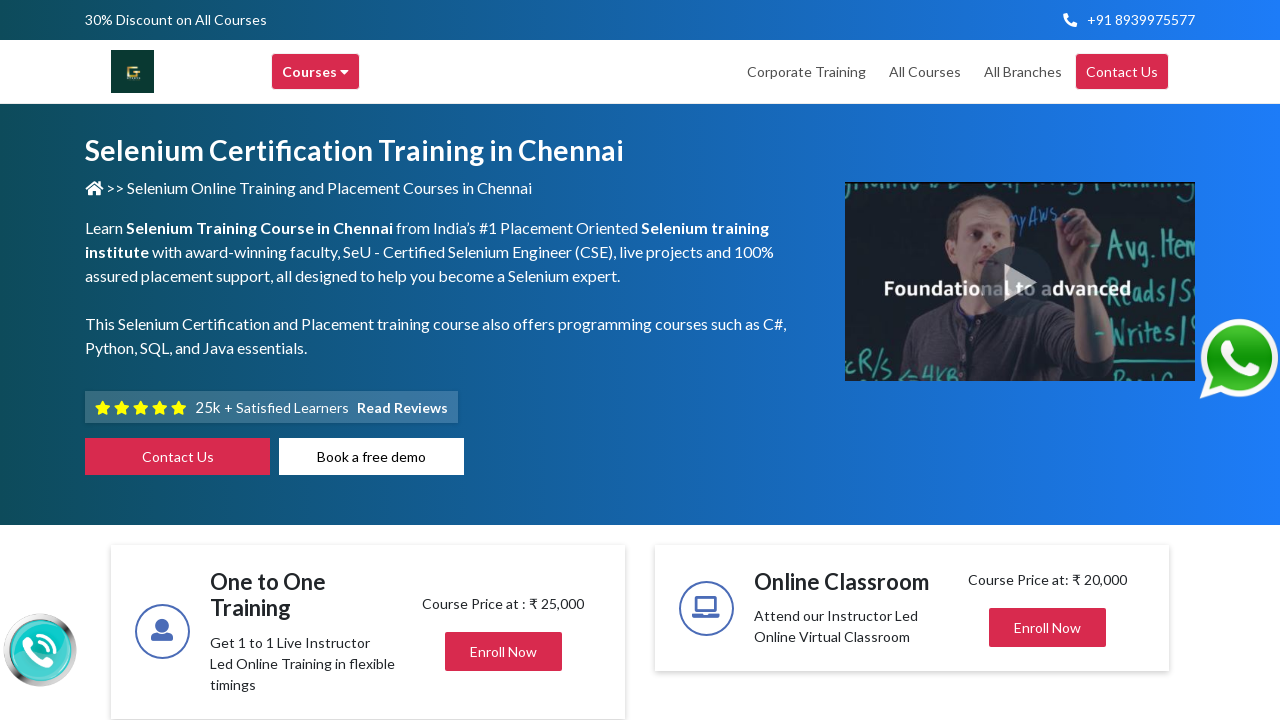

Waited for mail-info element to be present on Selenium course content page
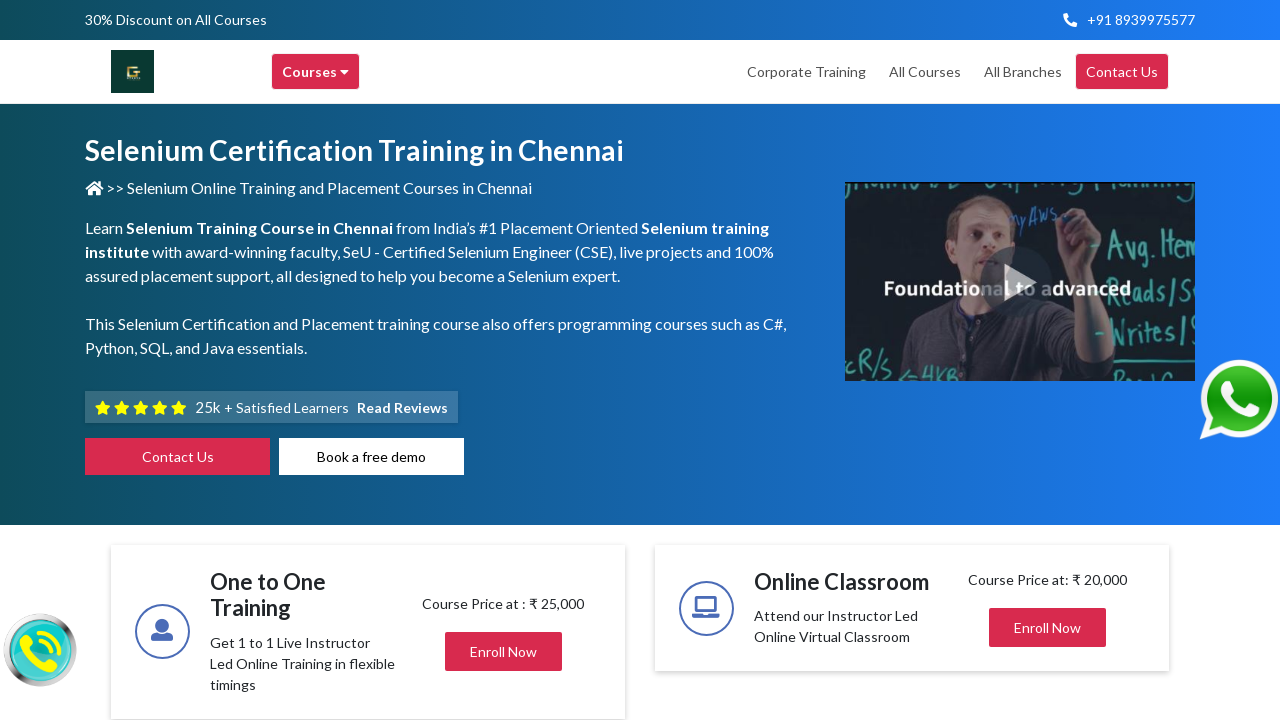

Located the first mail-info element
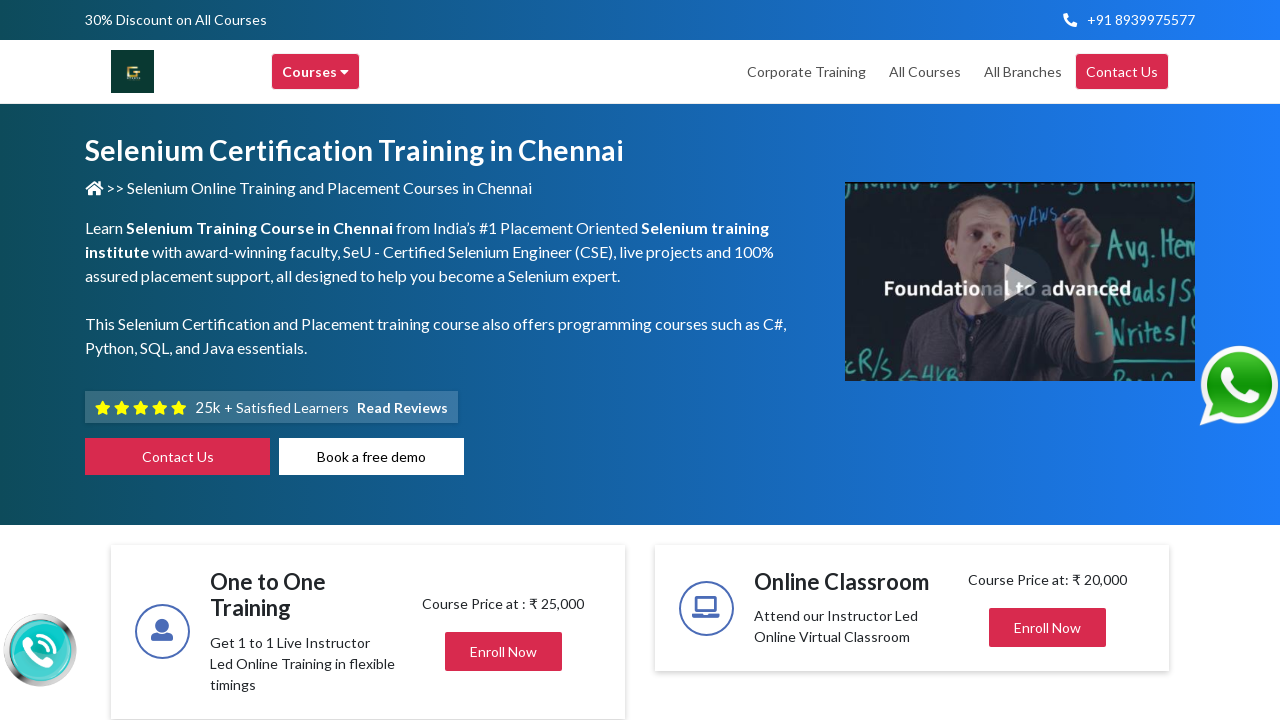

Verified mail-info element containing address information is visible
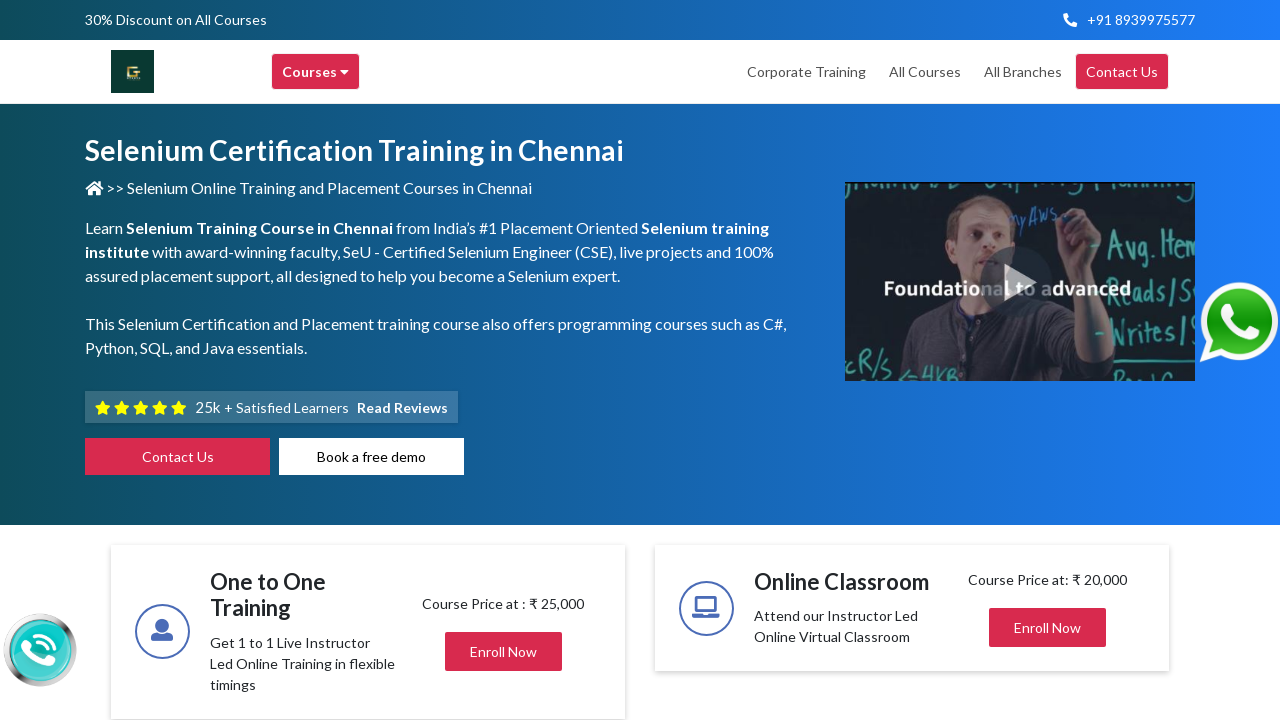

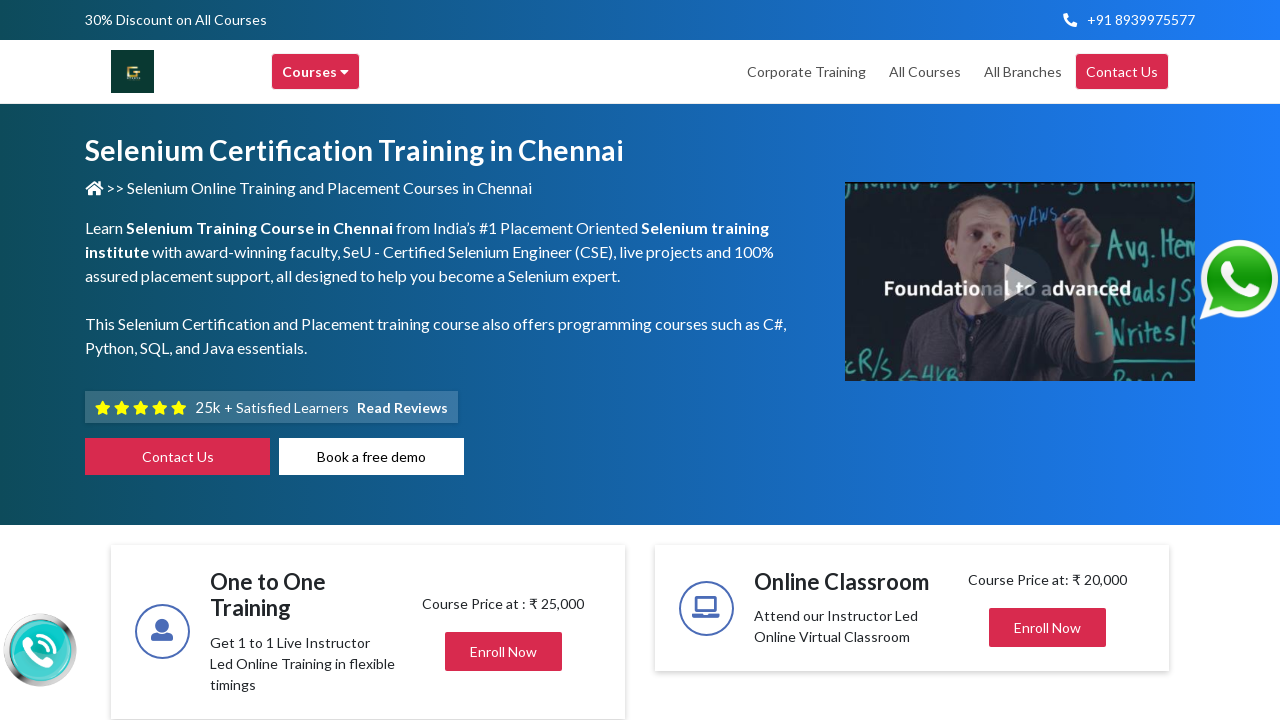